Tests keyboard input functionality by clicking on a name field, entering a name, and clicking a button on a form practice page

Starting URL: https://formy-project.herokuapp.com/keypress

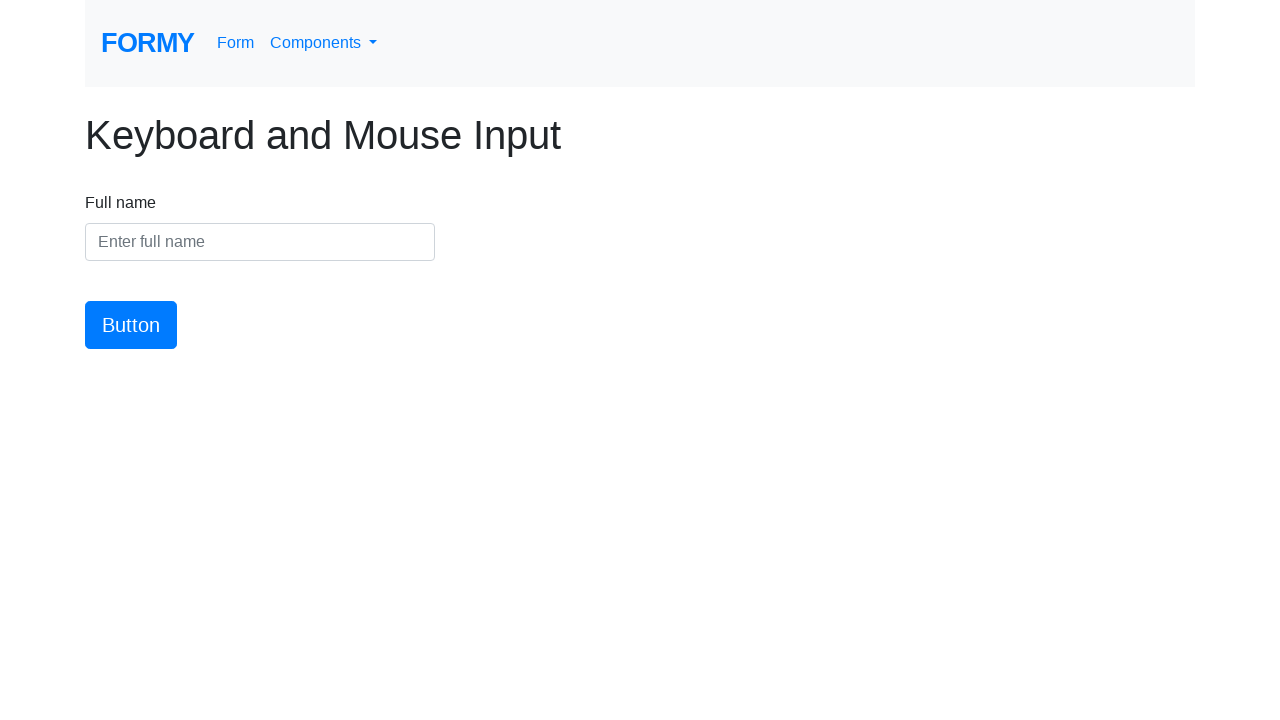

Clicked on the name input field at (260, 242) on #name
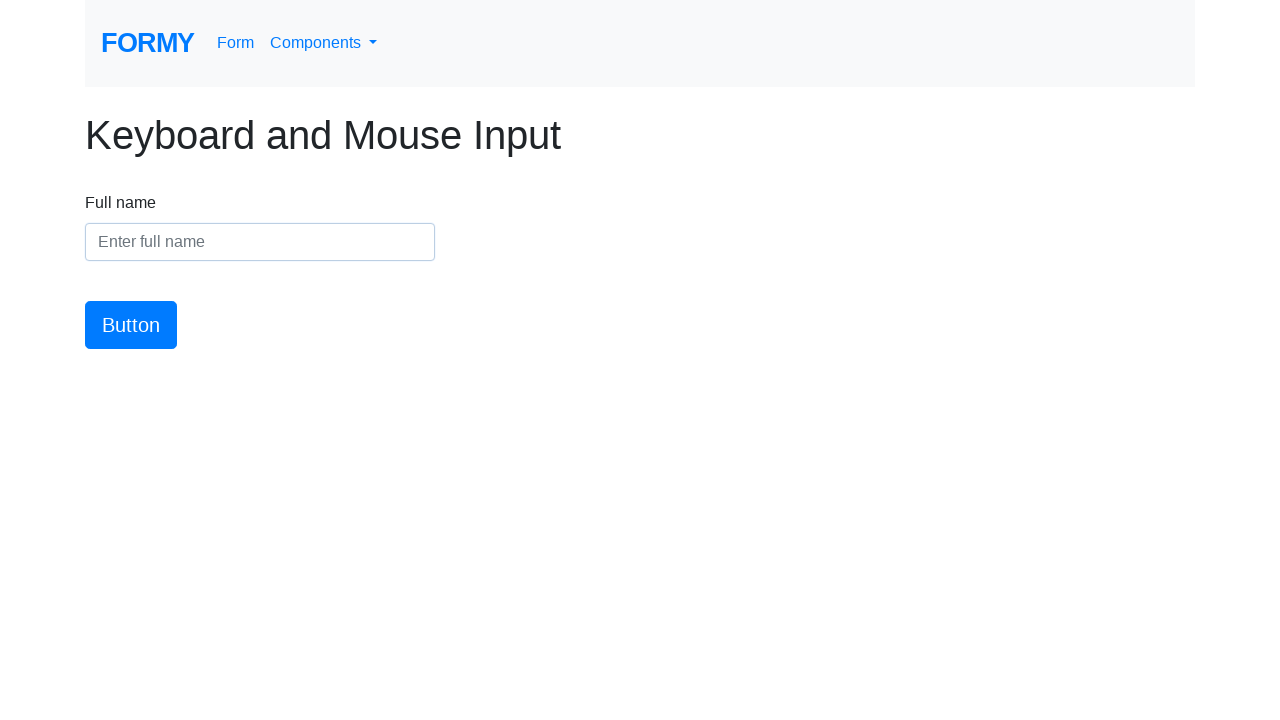

Entered name 'Anna Kashenok' into the name field on #name
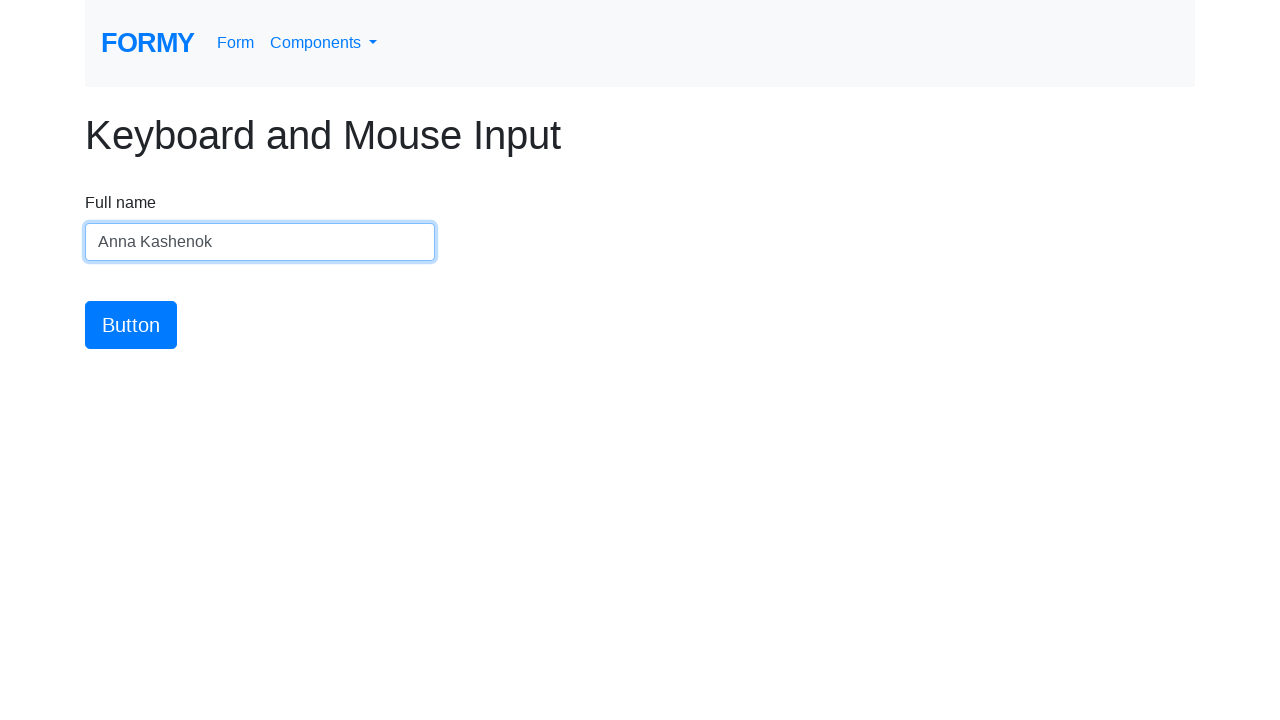

Clicked the submit button at (131, 325) on #button
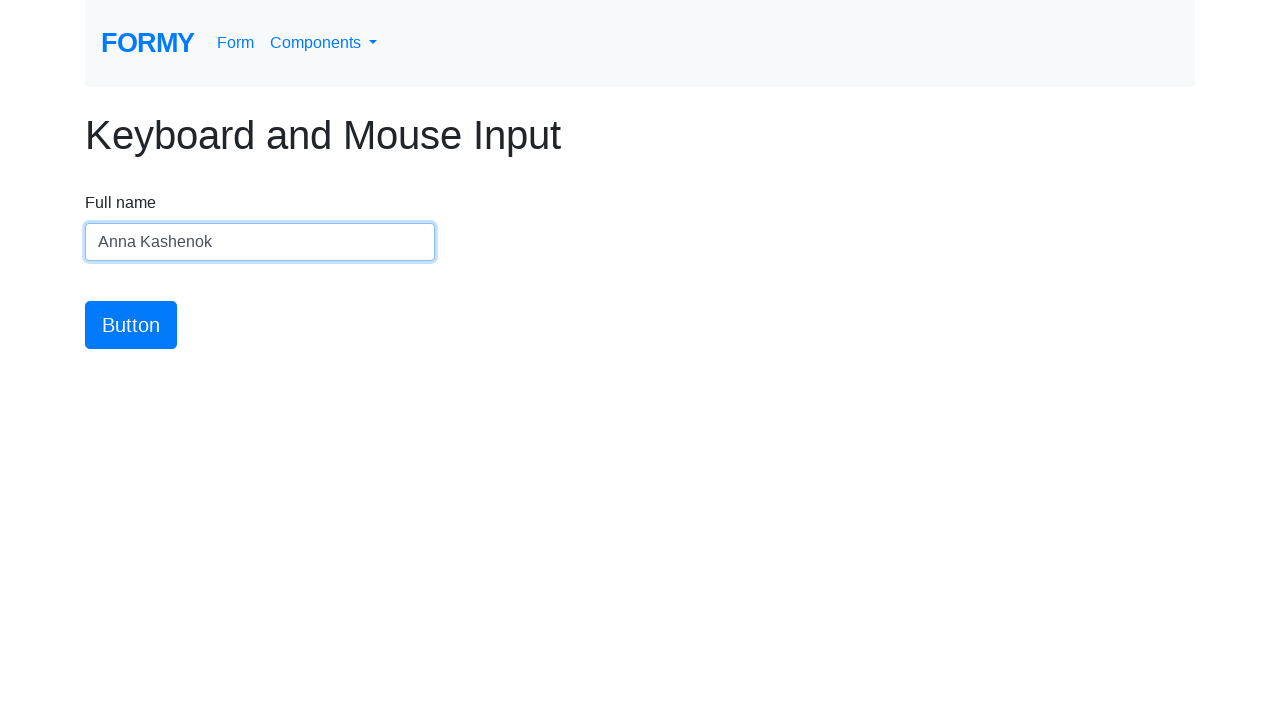

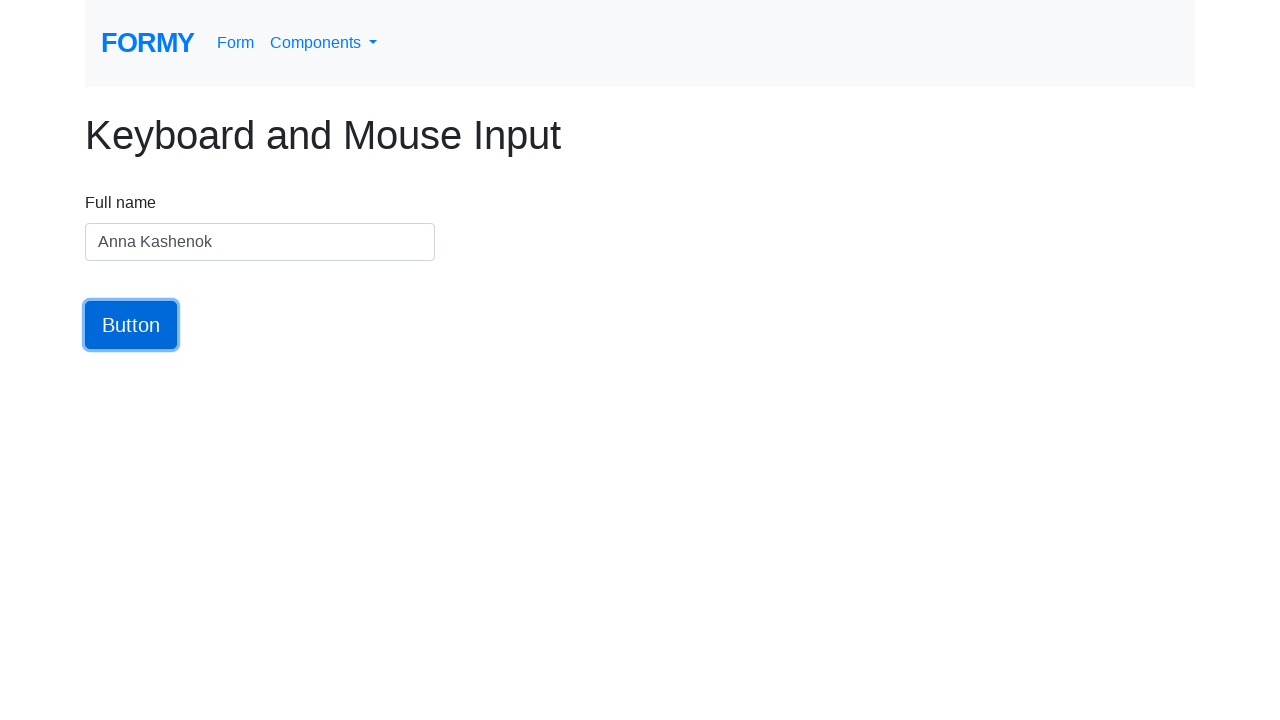